Navigates to a YouTube playlist and attempts to click the play button multiple times to start video playback, handling the case where autoplay may or may not be enabled.

Starting URL: https://www.youtube.com/playlist?list=PLfsGxRwfvk1QhsNZJRz52nf4jRDHmN7sM

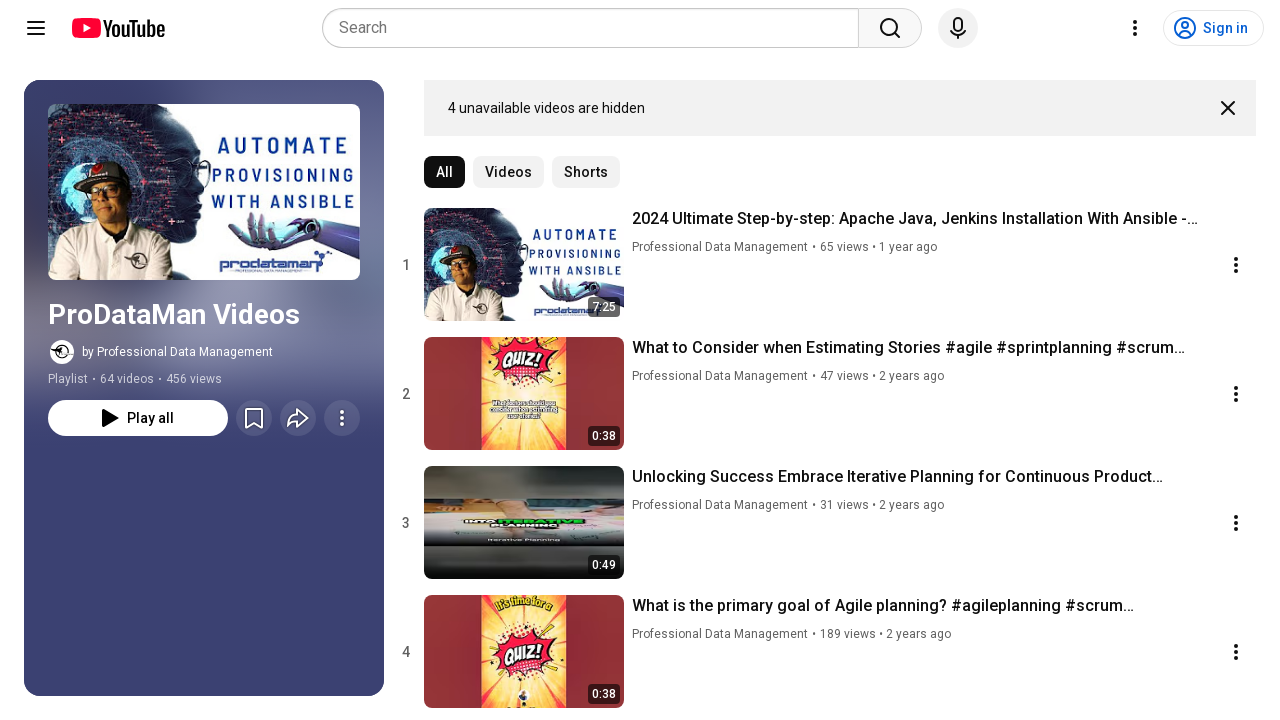

Navigated to YouTube playlist
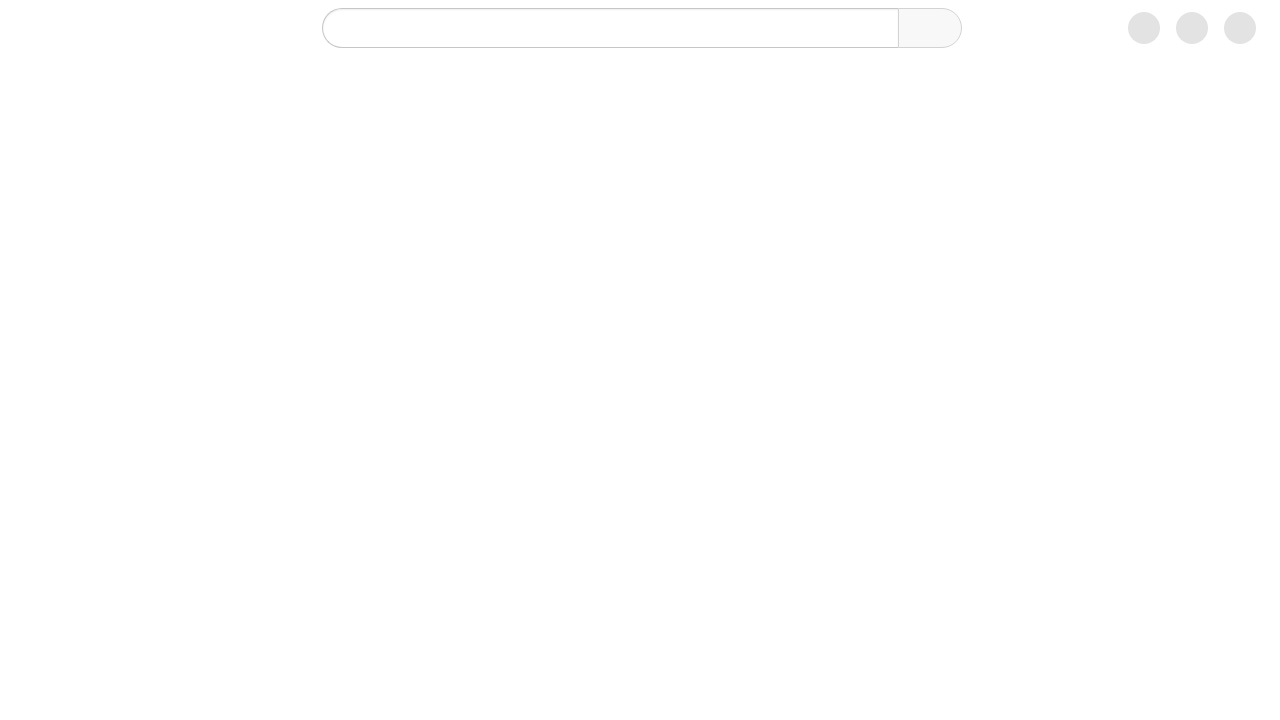

Waited for page to reach domcontentloaded state
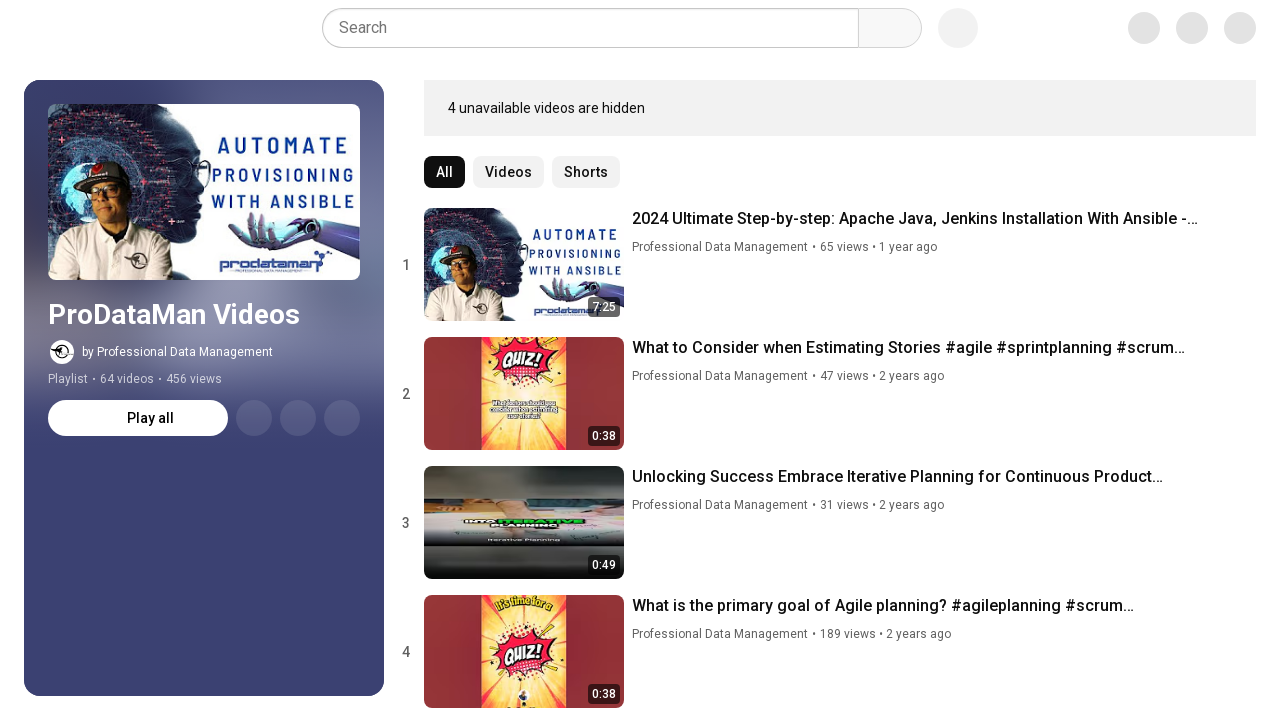

Waited 5 seconds for page to fully load
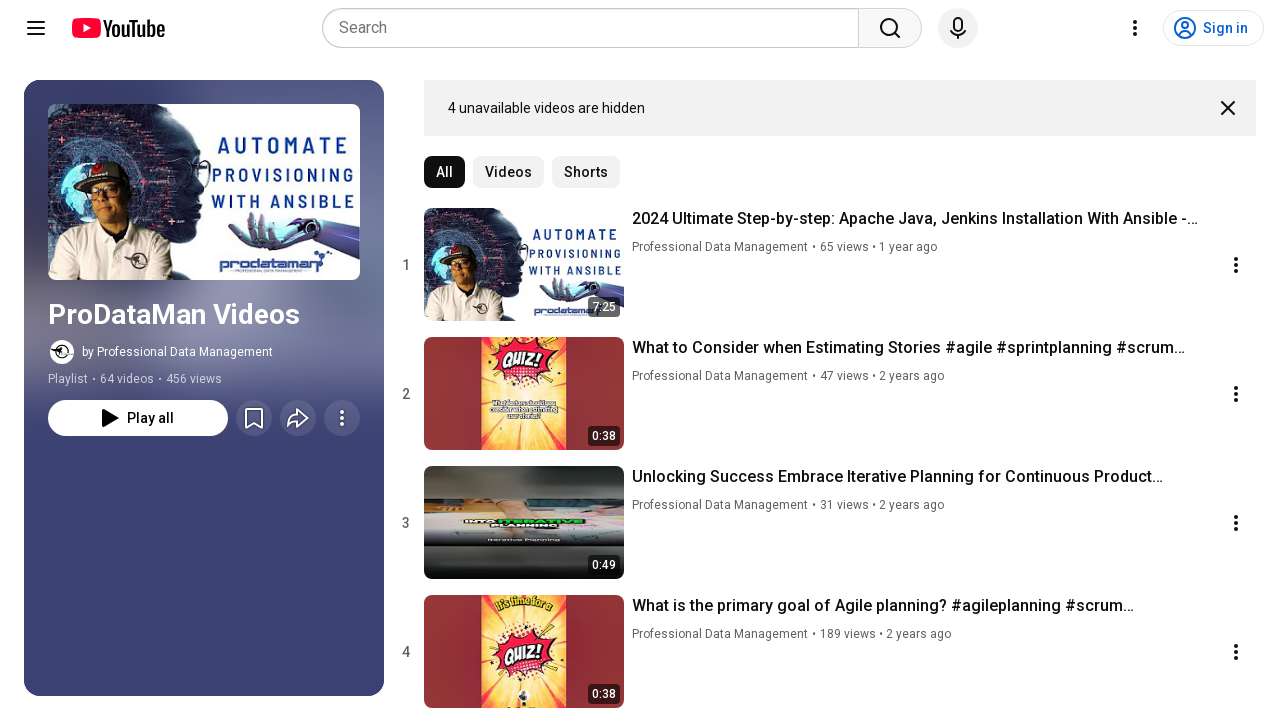

Waited 60 seconds to ensure video view is registered
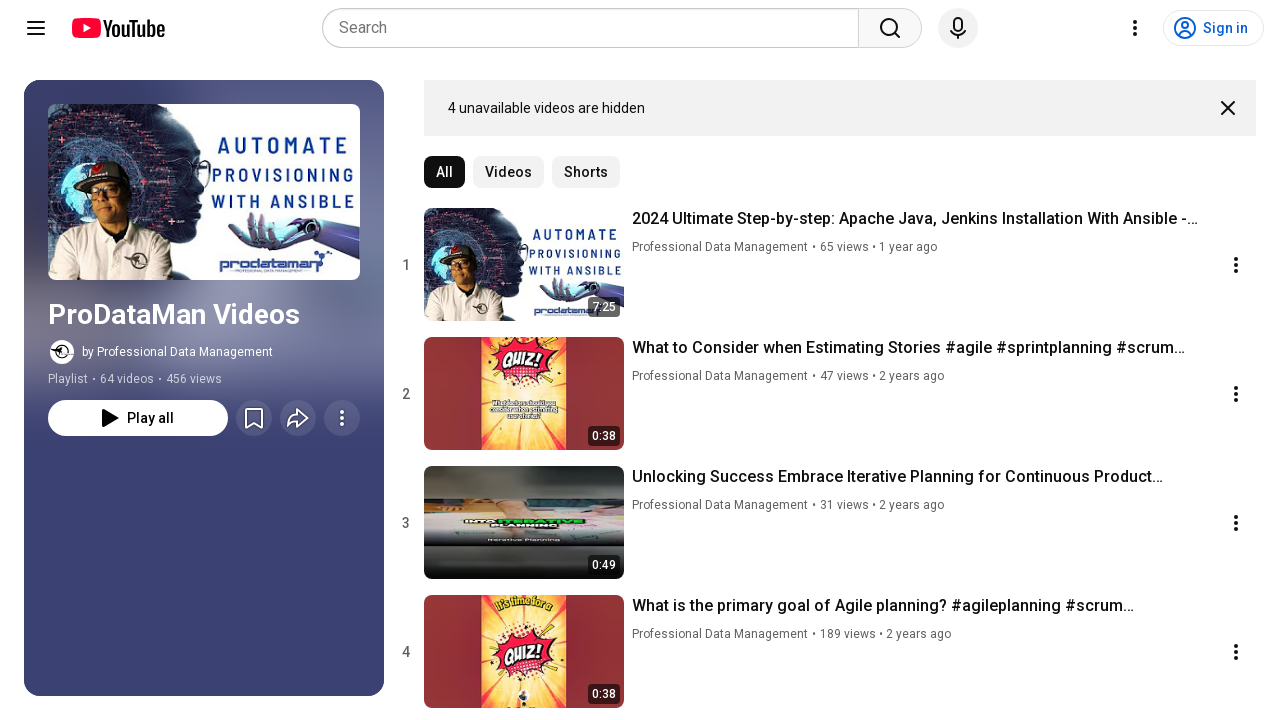

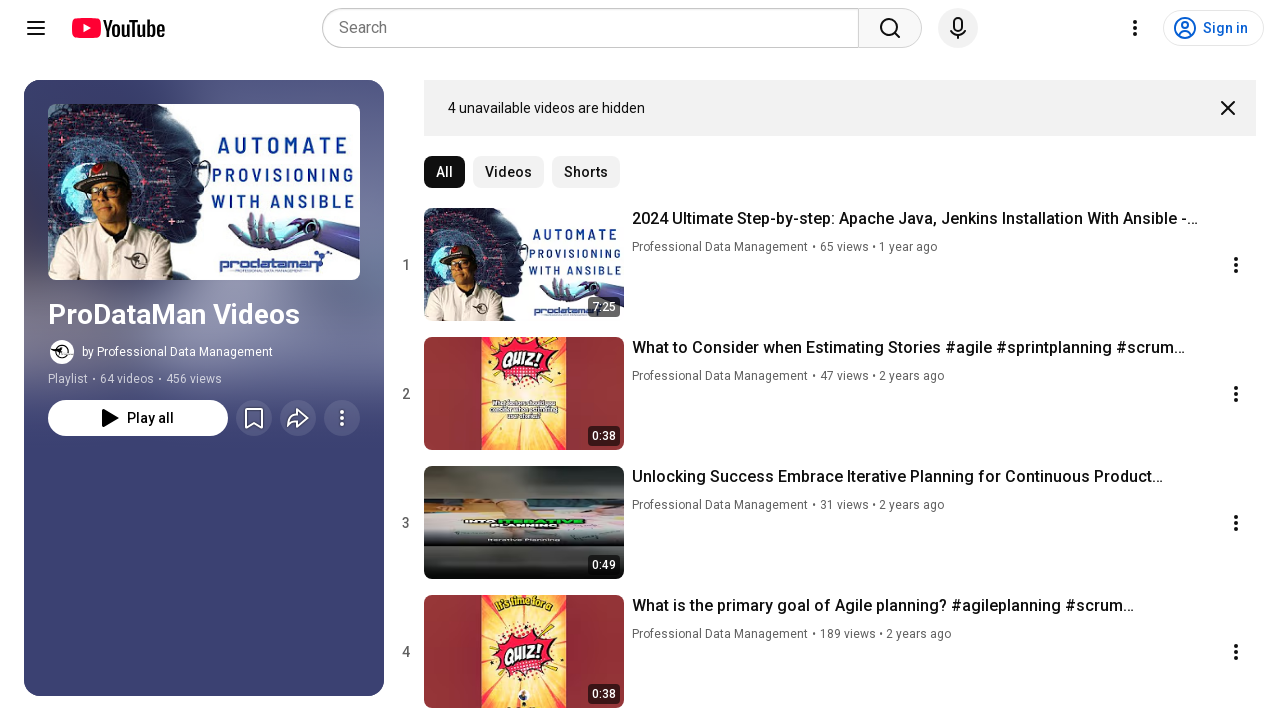